Tests login form validation when password is missing by entering username, entering then clearing password, clicking login, and verifying the "Password is required" error message appears.

Starting URL: https://www.saucedemo.com/

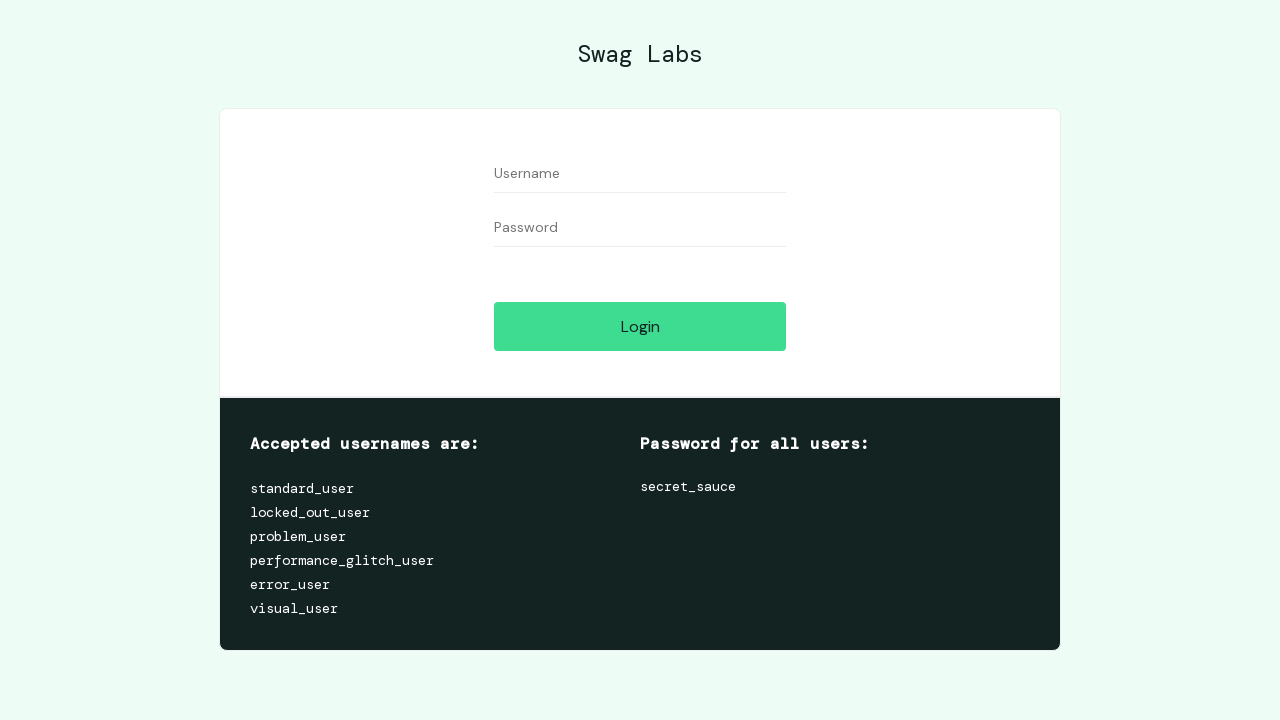

Filled username field with 'standard_user' on input[data-test='username']
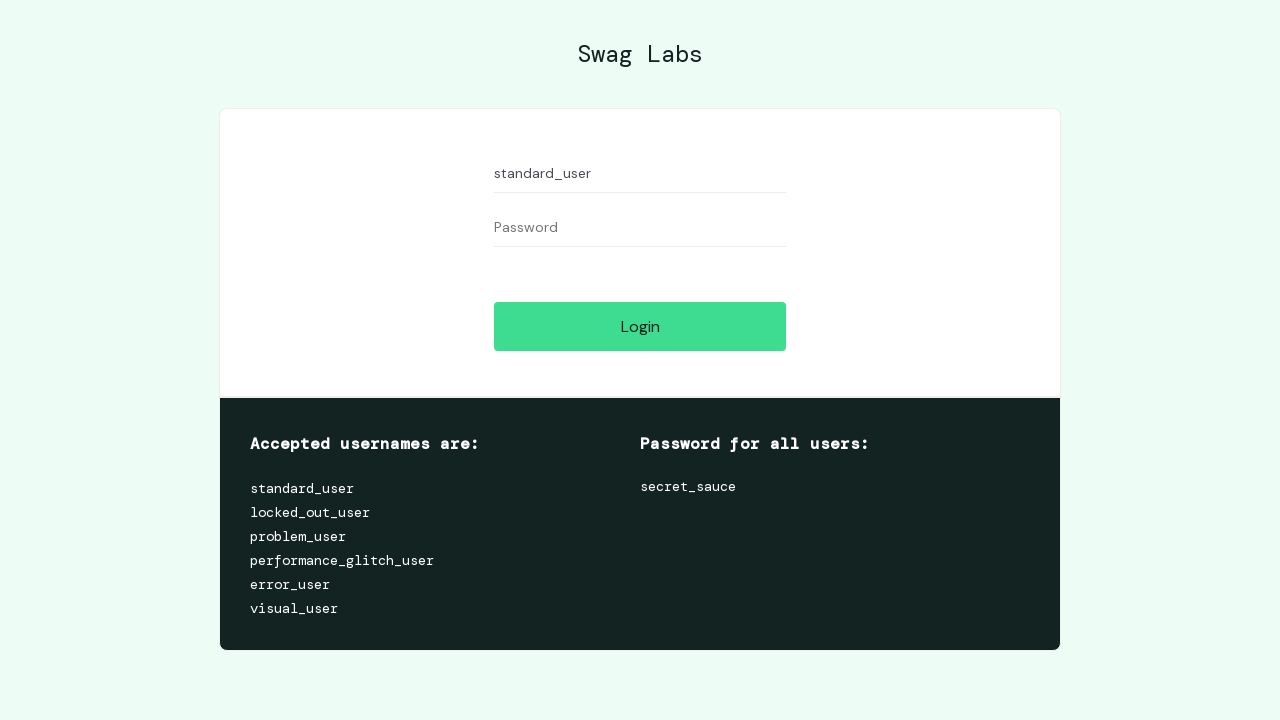

Filled password field with 'somepassword' on input[data-test='password']
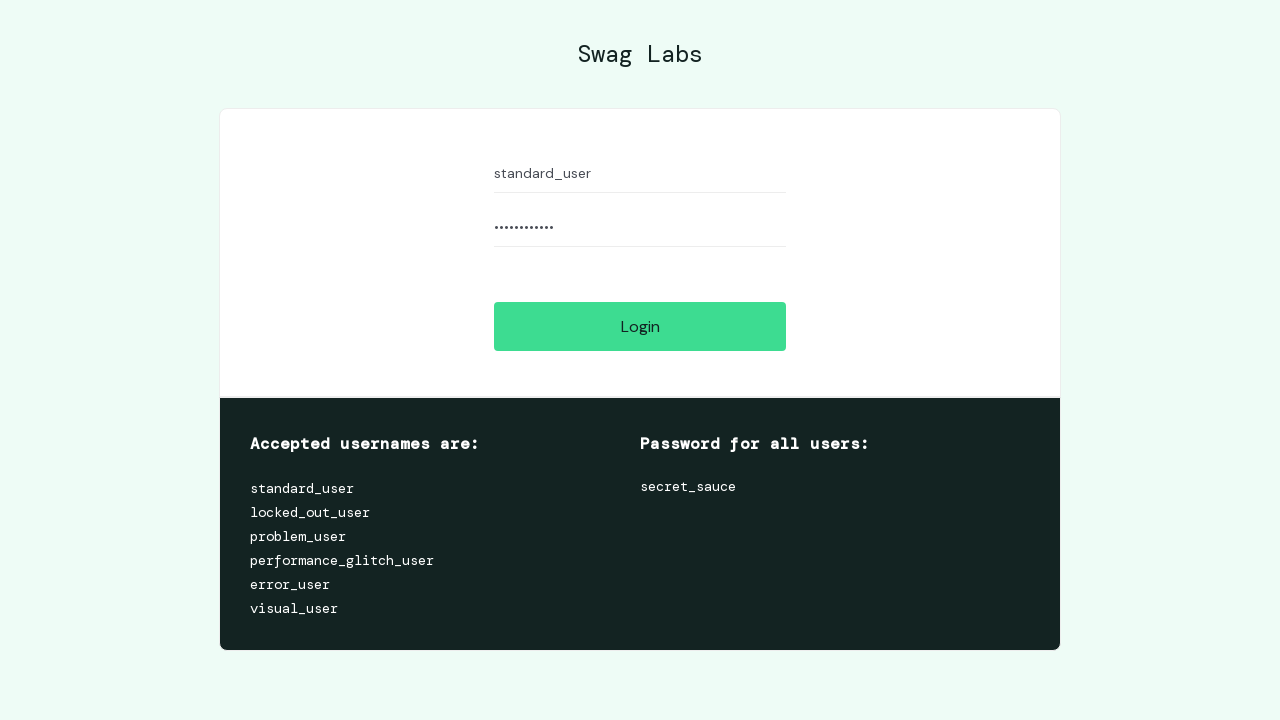

Cleared password field on input[data-test='password']
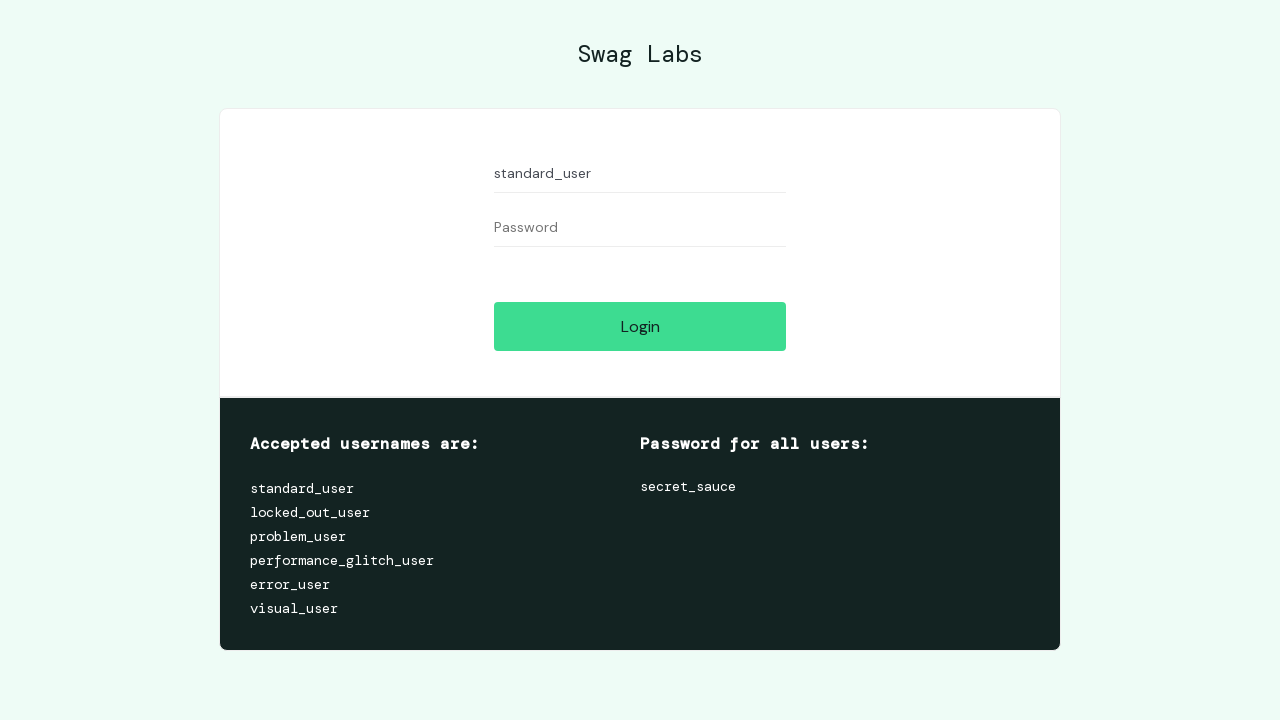

Clicked login button at (640, 326) on input[data-test='login-button']
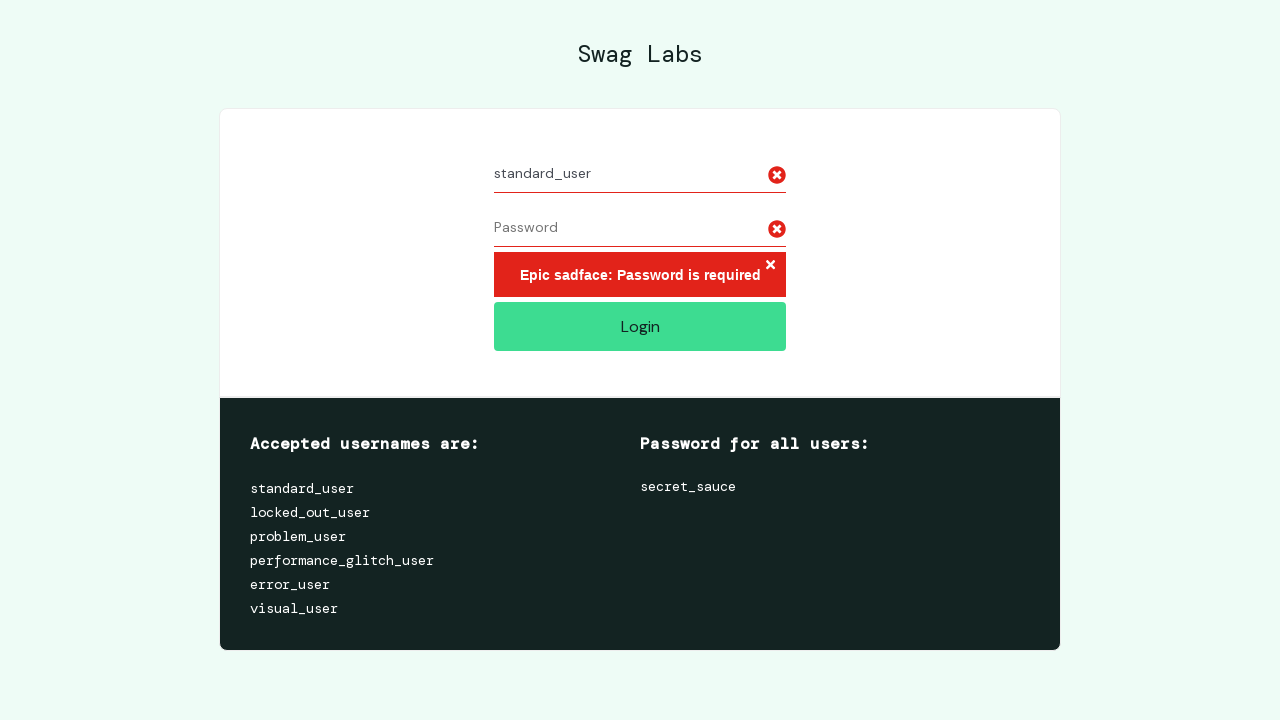

Error message element appeared
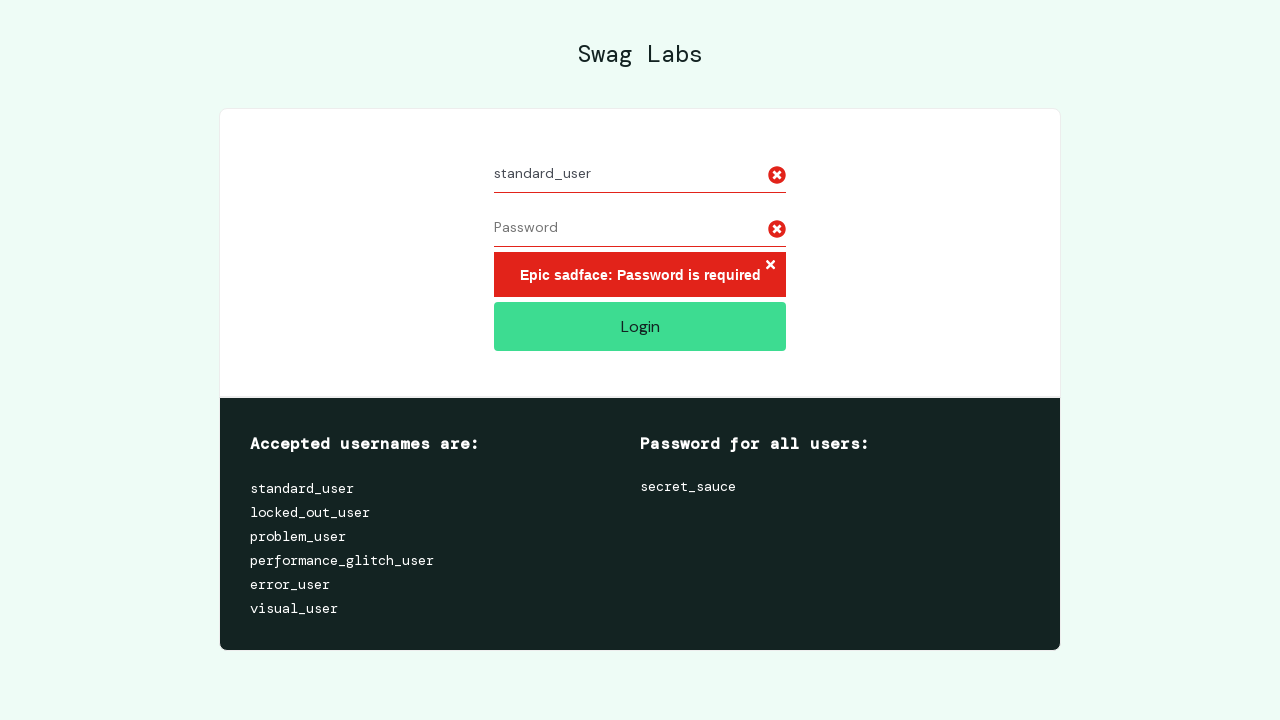

Located error message element
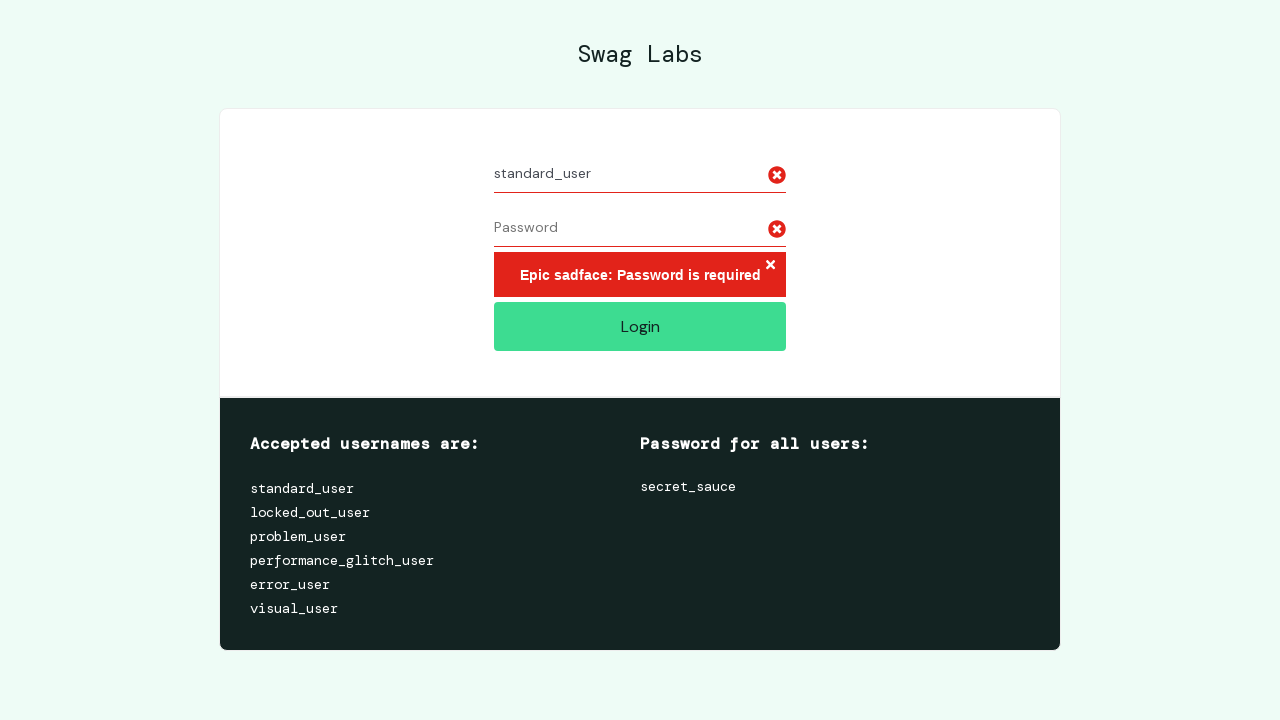

Verified 'Password is required' error message is displayed
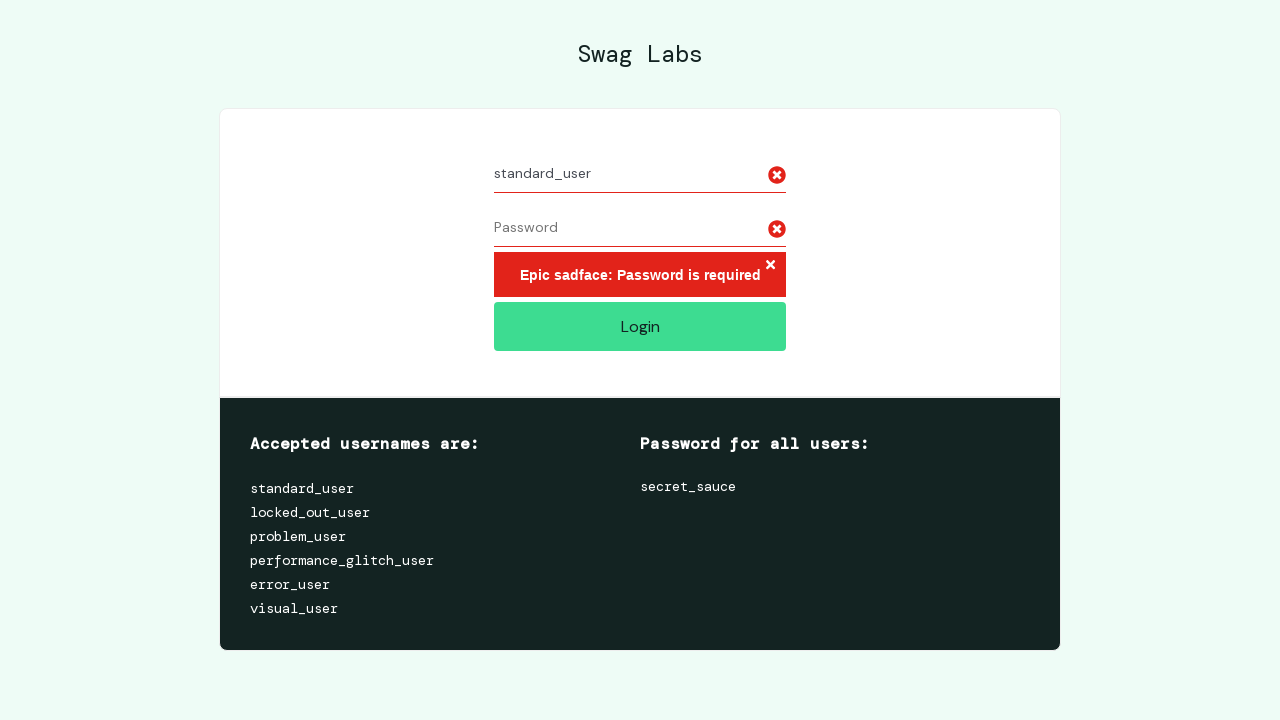

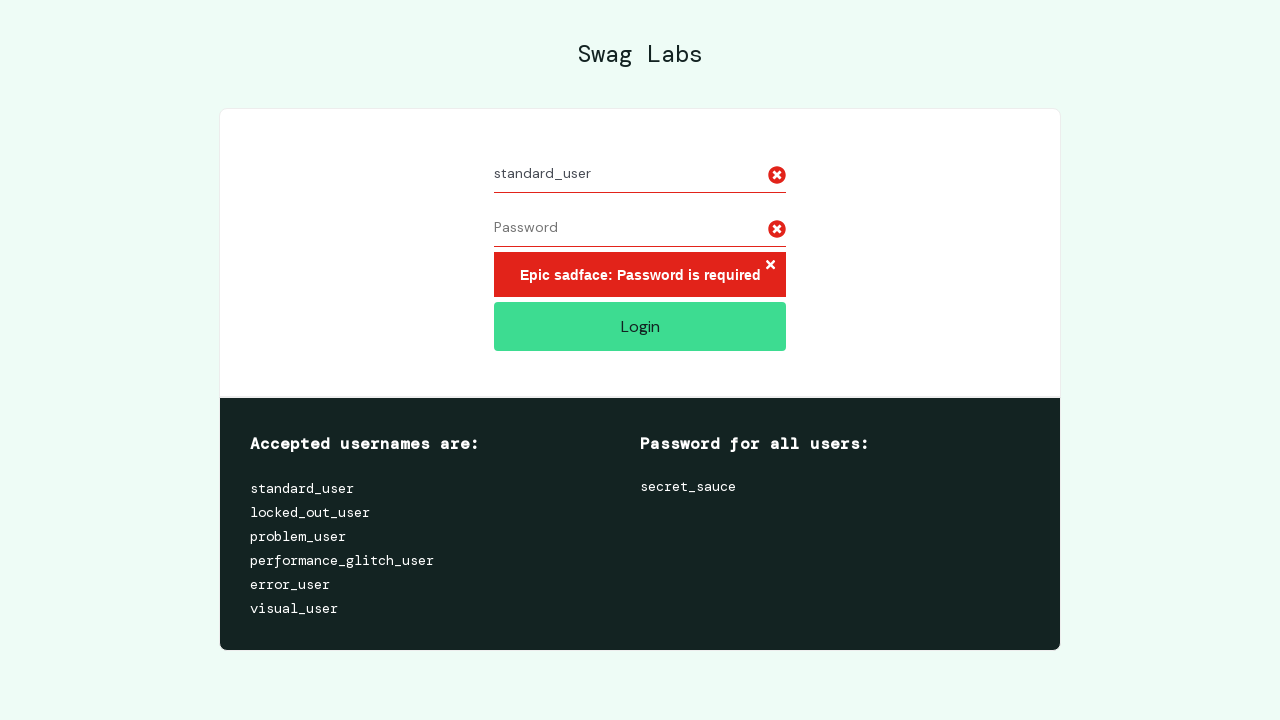